Tests the Ajio shopping website by searching for "perfumes" and then filtering results by clicking the Men gender checkbox

Starting URL: https://www.ajio.com/

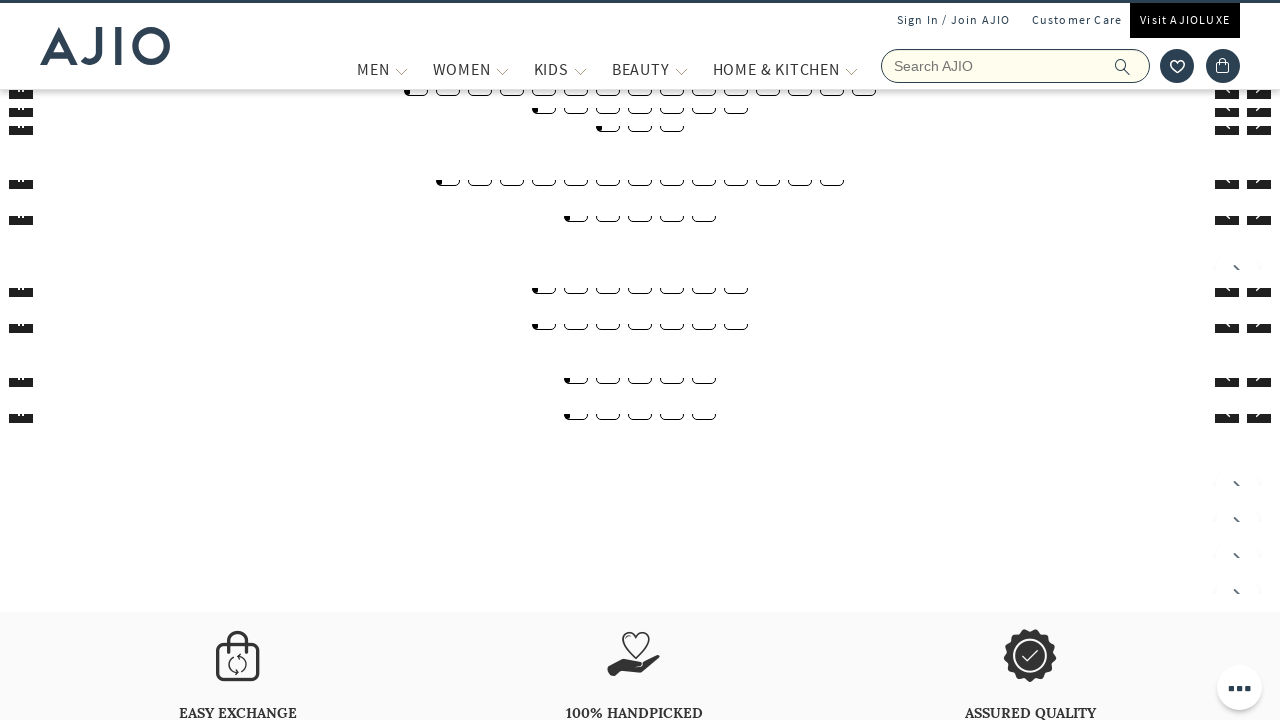

Filled search field with 'perfumes' on input[name='searchVal']
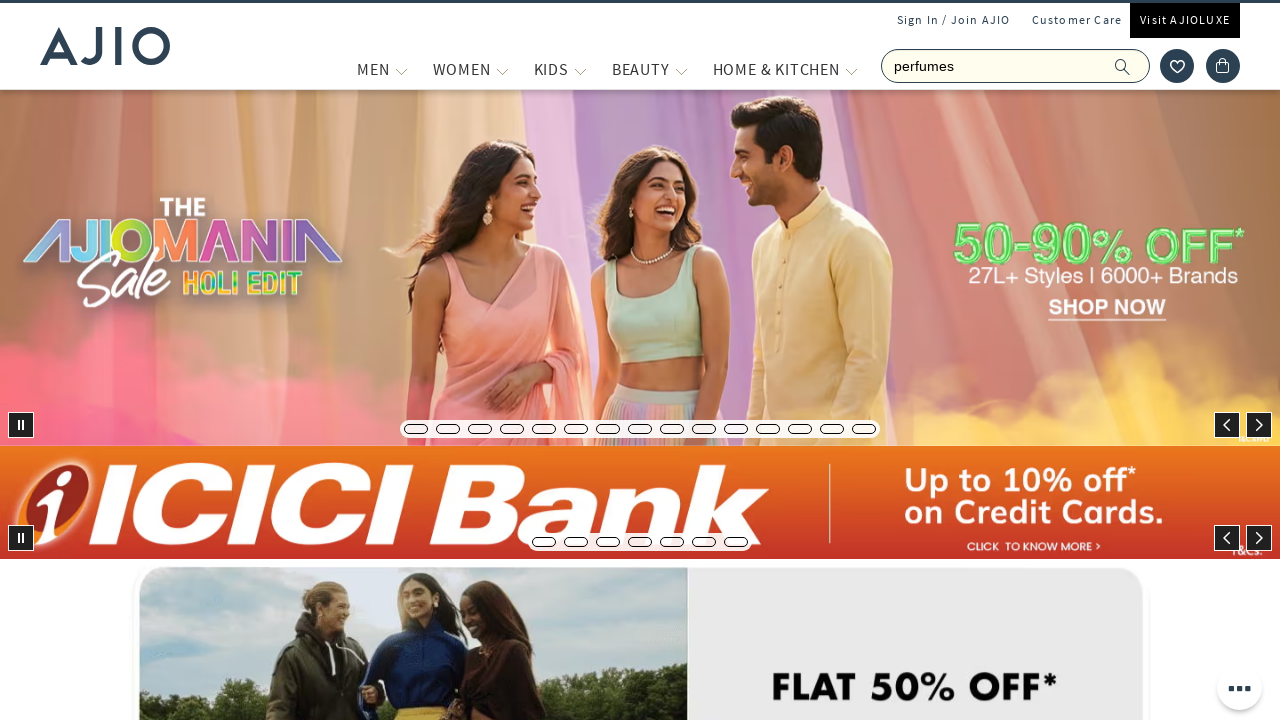

Pressed Enter to submit search for perfumes on input[name='searchVal']
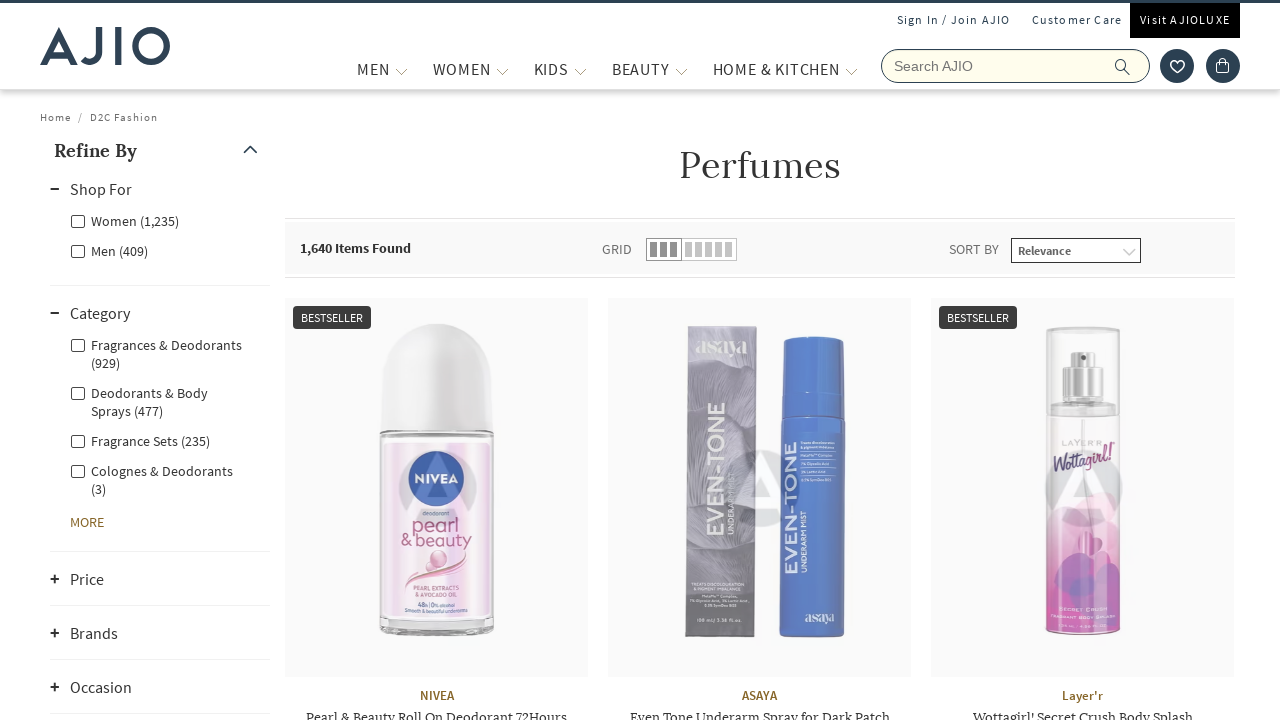

Waited for search results and Men gender filter to load
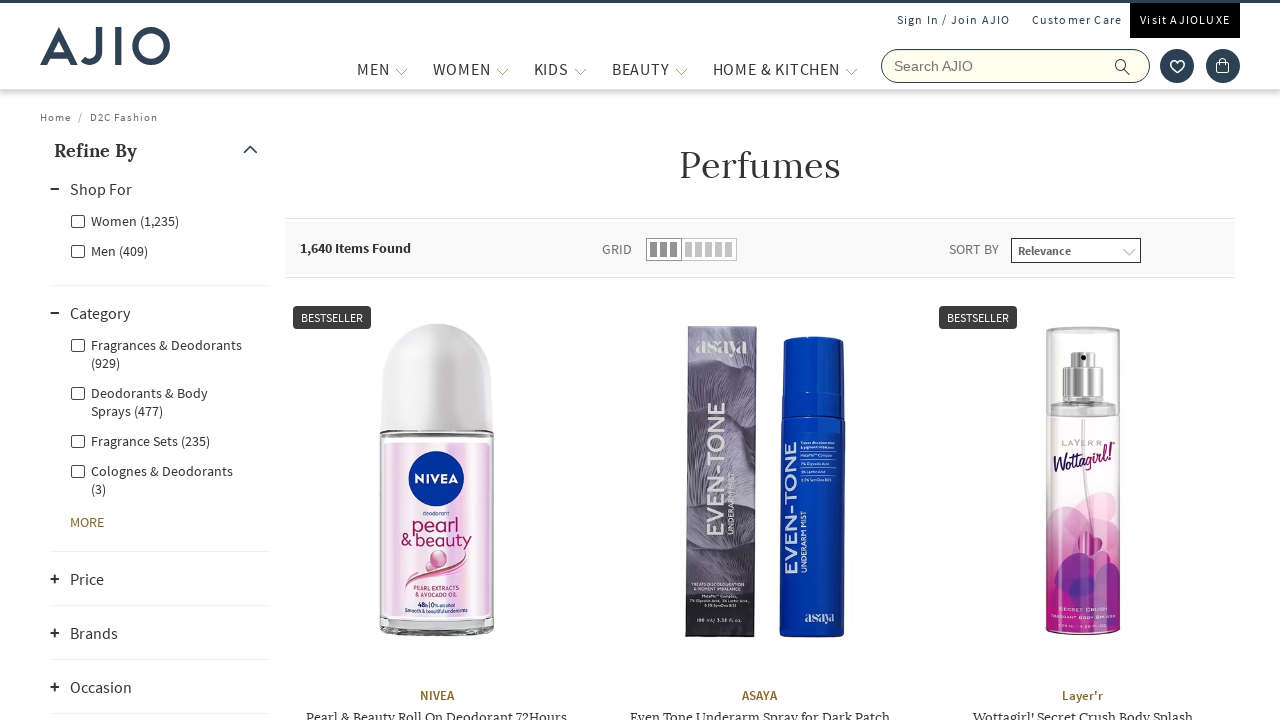

Clicked Men gender filter checkbox to filter perfume results at (109, 250) on xpath=//label[contains(@class, 'facet-linkname-genderfilter') and contains(@clas
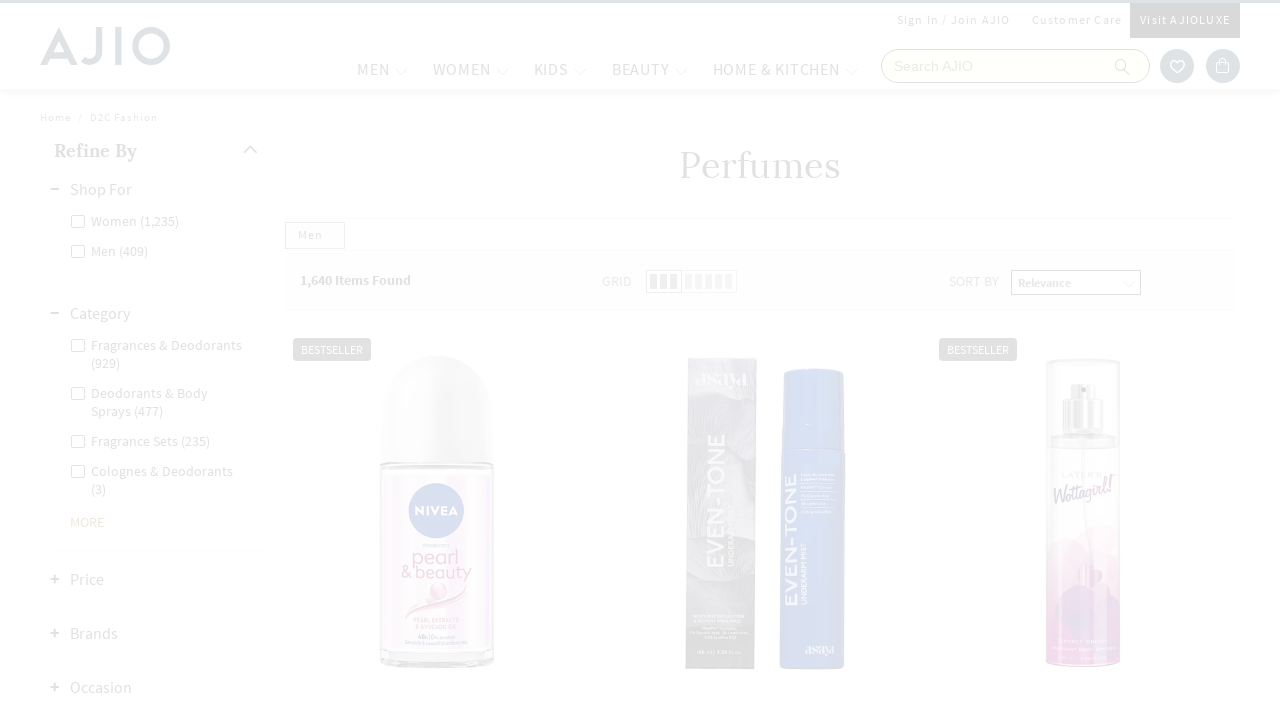

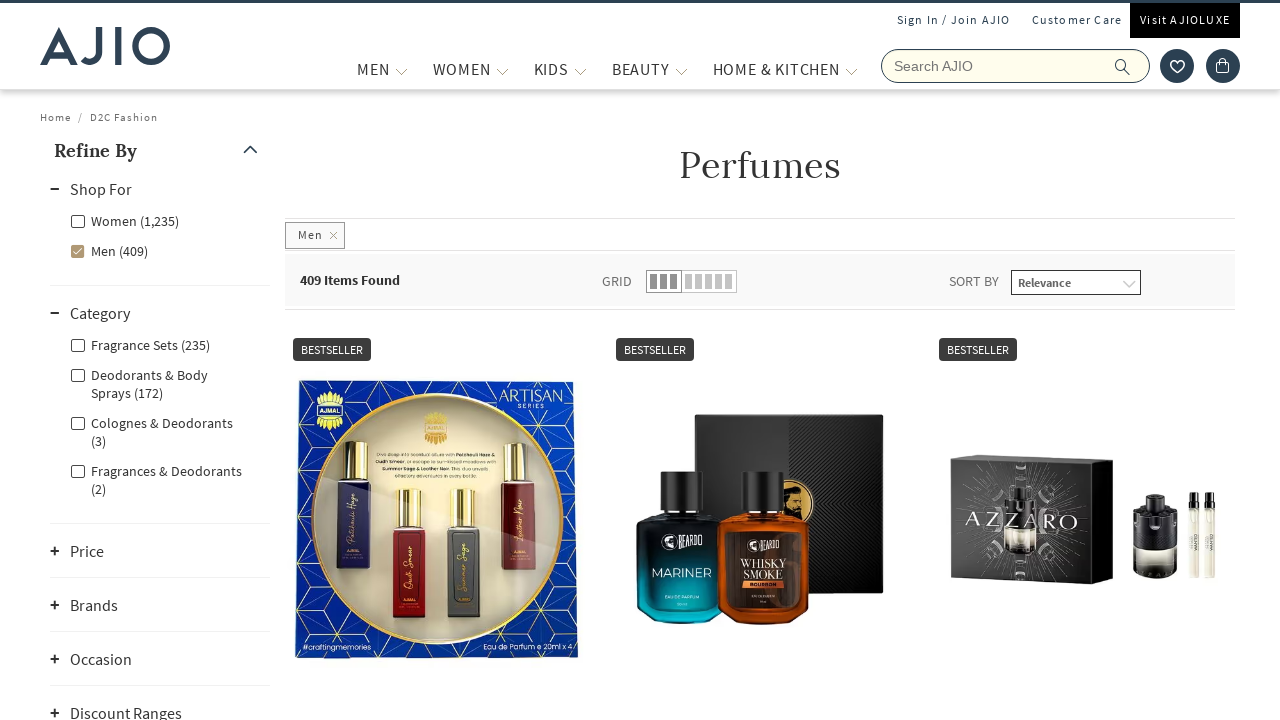